Tests the addition operation on a calculator by entering two numbers (1 + 1) and verifying the result equals 2

Starting URL: https://safatelli.github.io/tp-test-logiciel/assets/calc.html

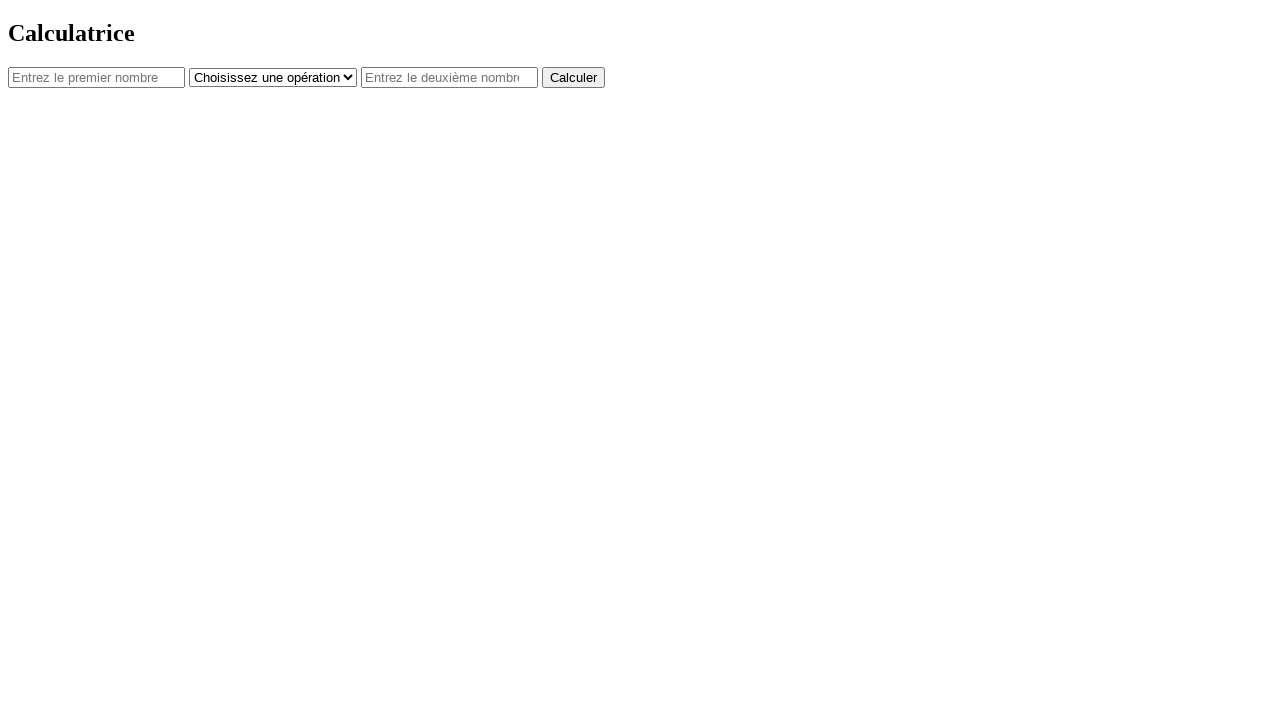

Clicked first number field at (96, 77) on #num1
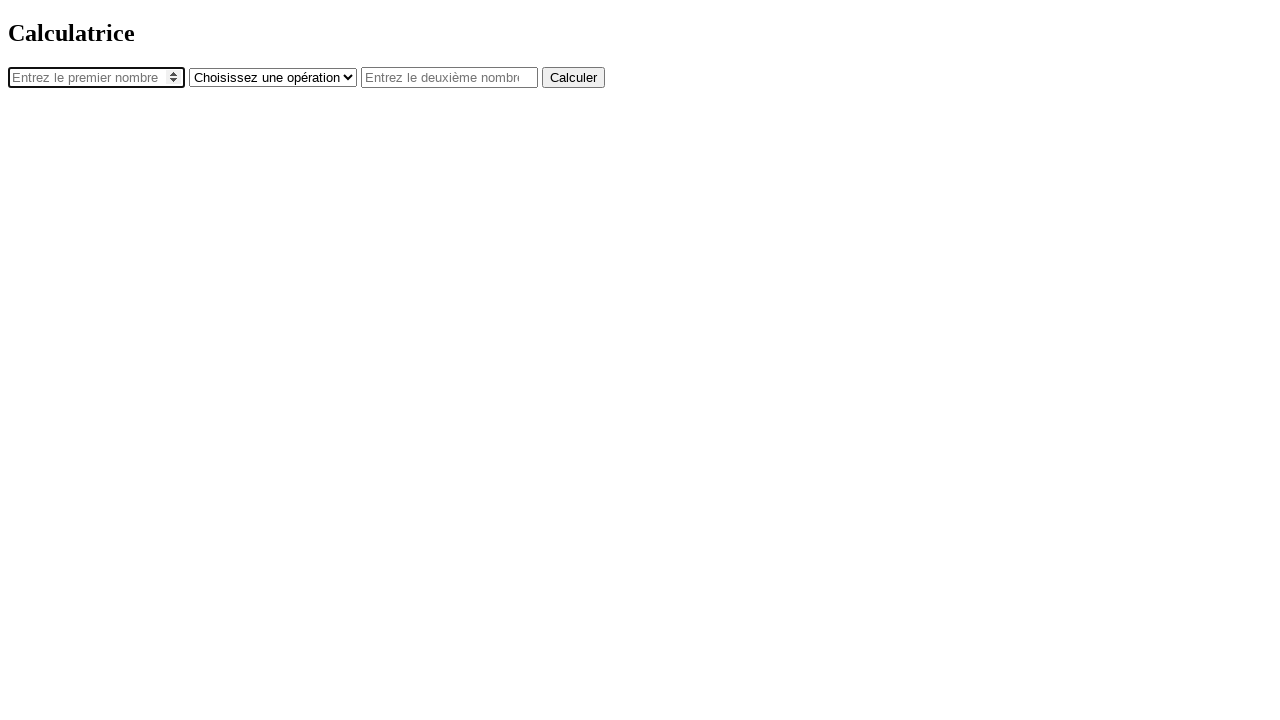

Entered '1' in first number field on #num1
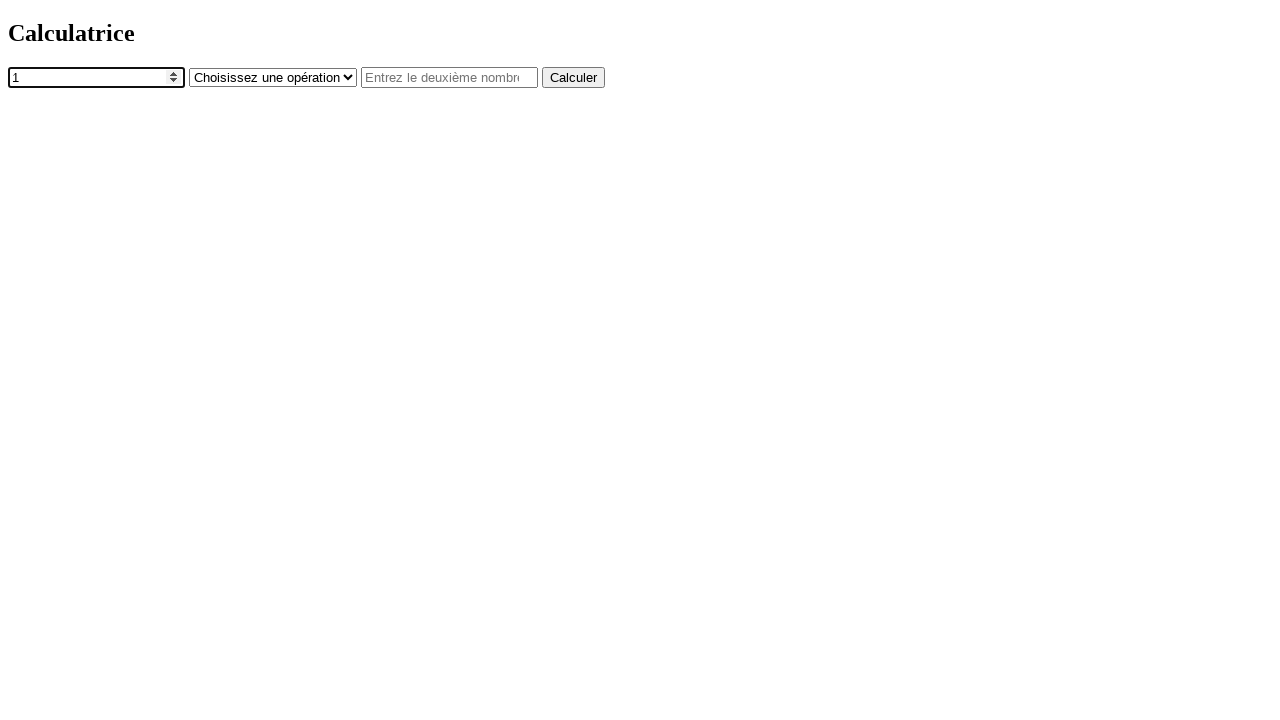

Clicked operator dropdown at (273, 77) on #operator
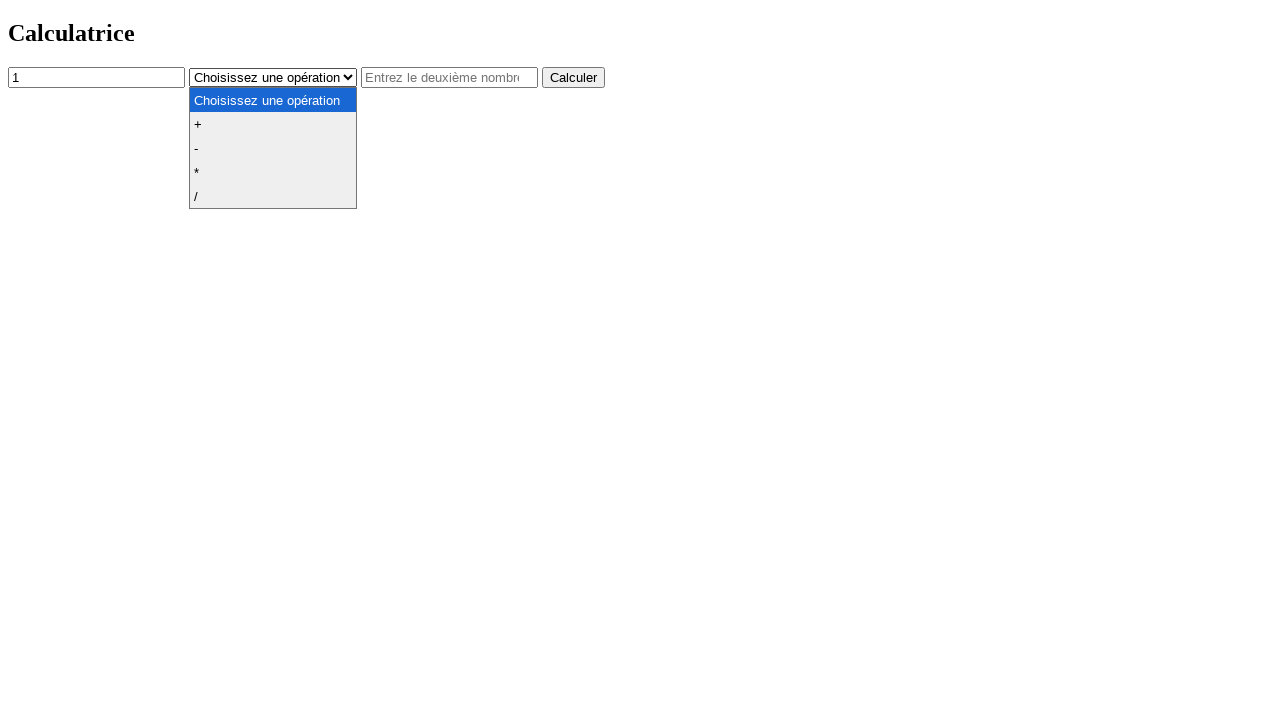

Selected '+' operator on #operator
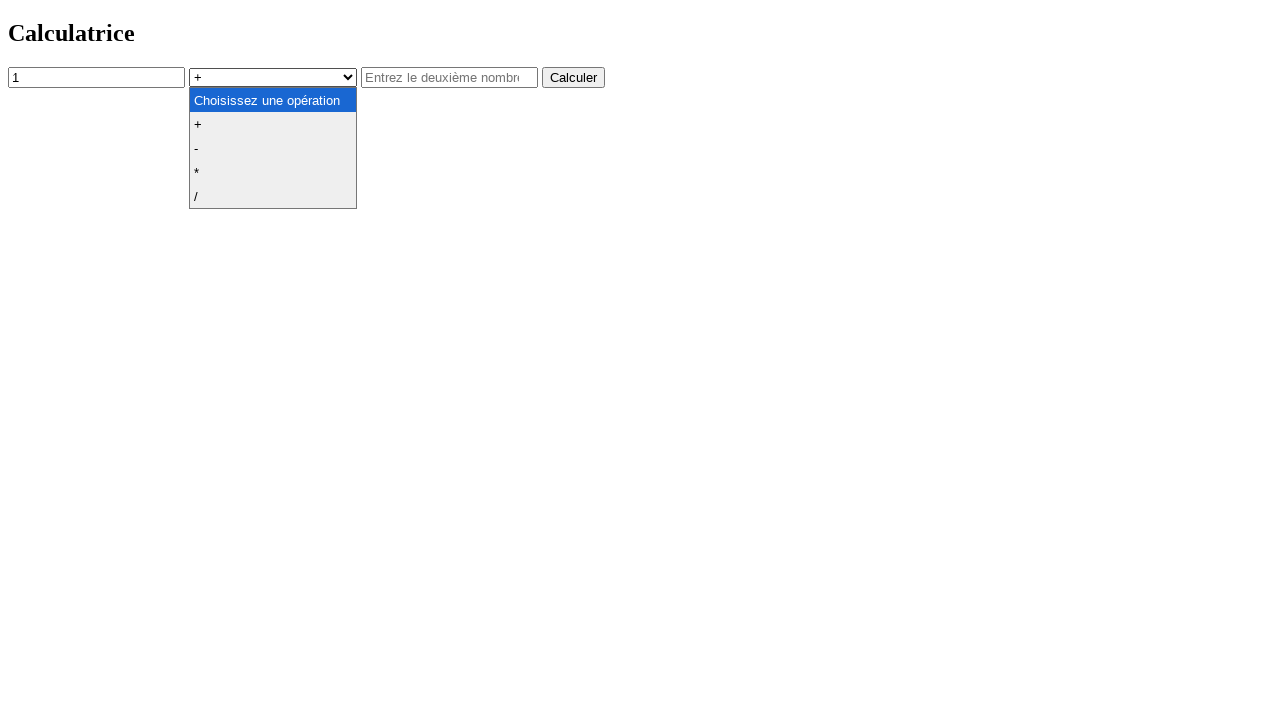

Clicked second number field at (450, 77) on #num2
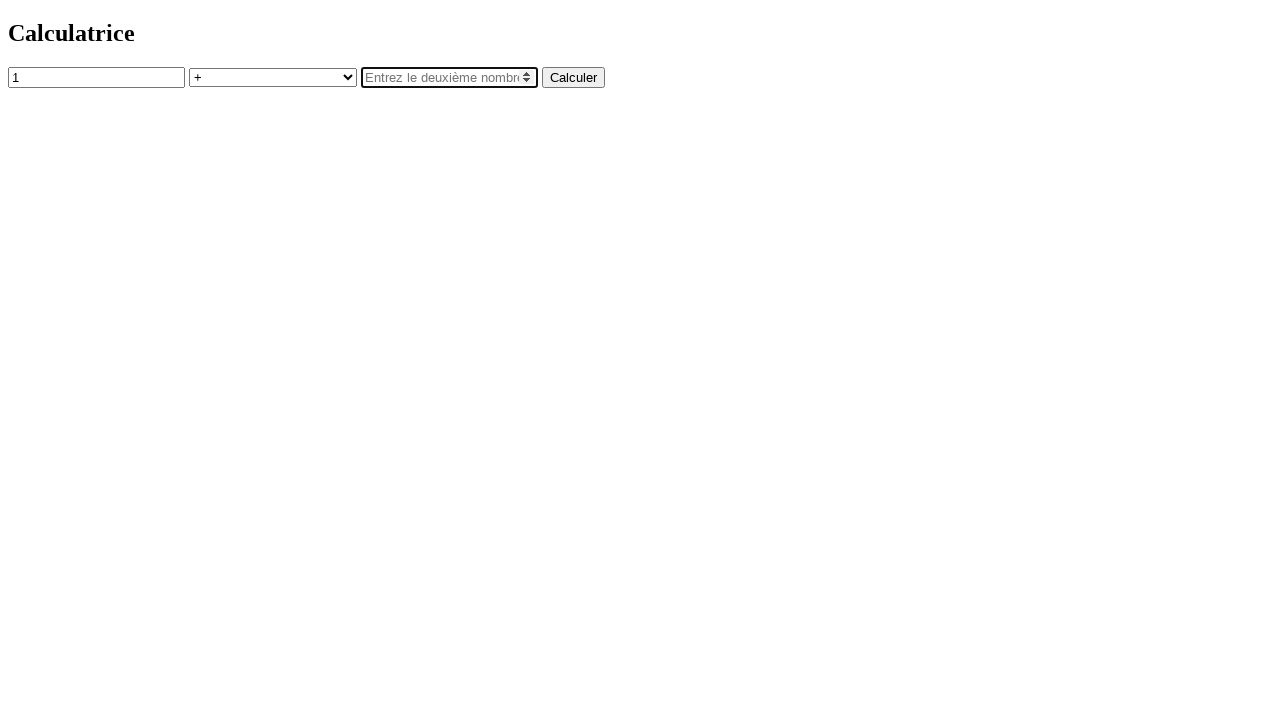

Entered '1' in second number field on #num2
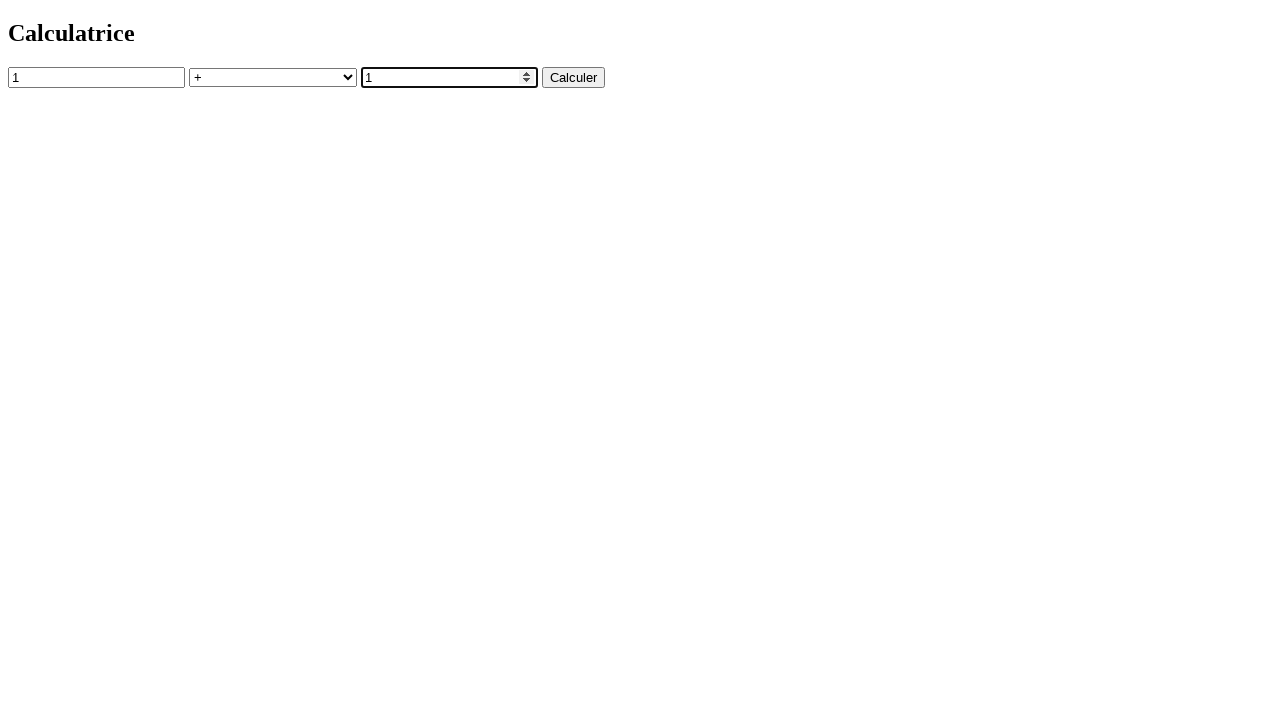

Clicked calculate button at (574, 77) on button
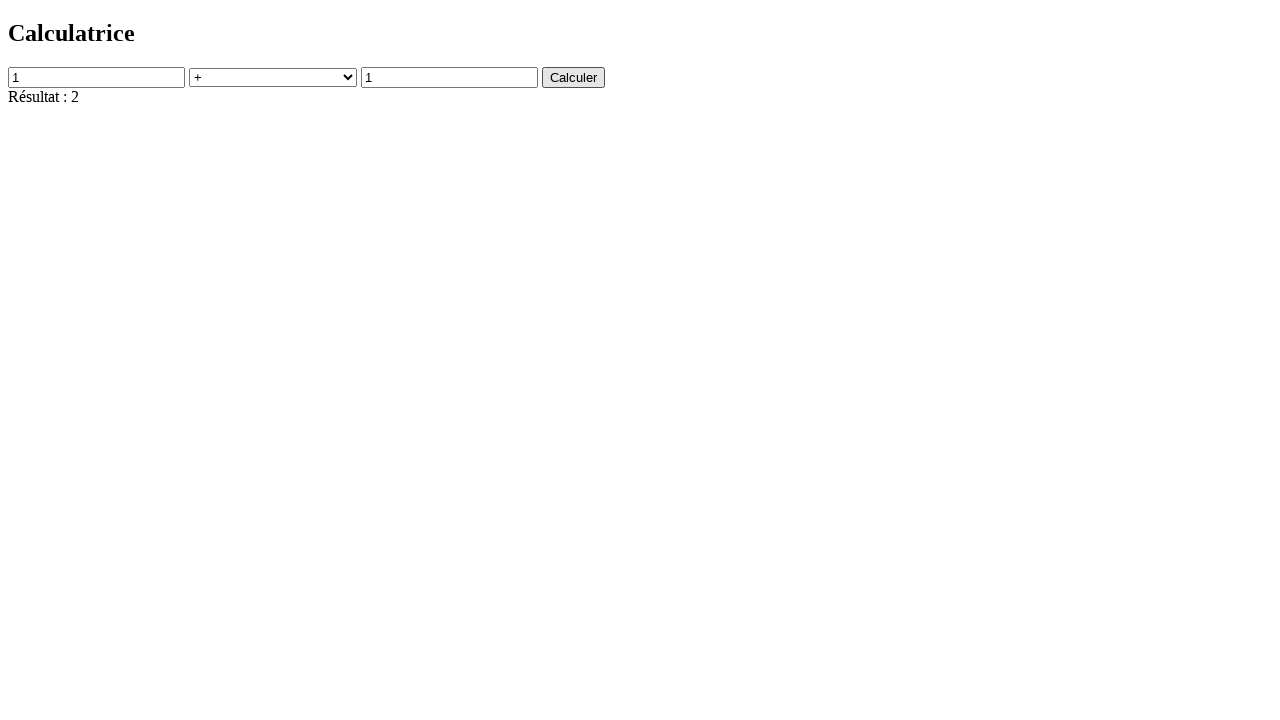

Result field loaded, addition operation completed (1 + 1 = 2)
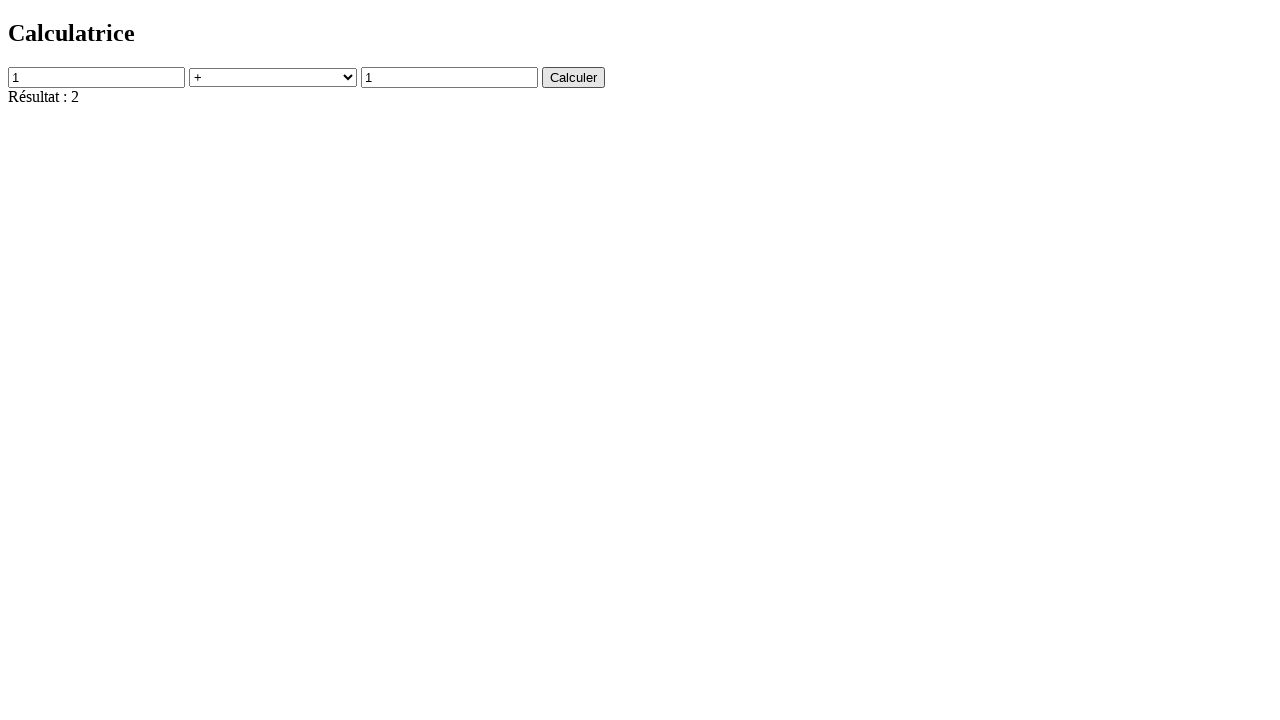

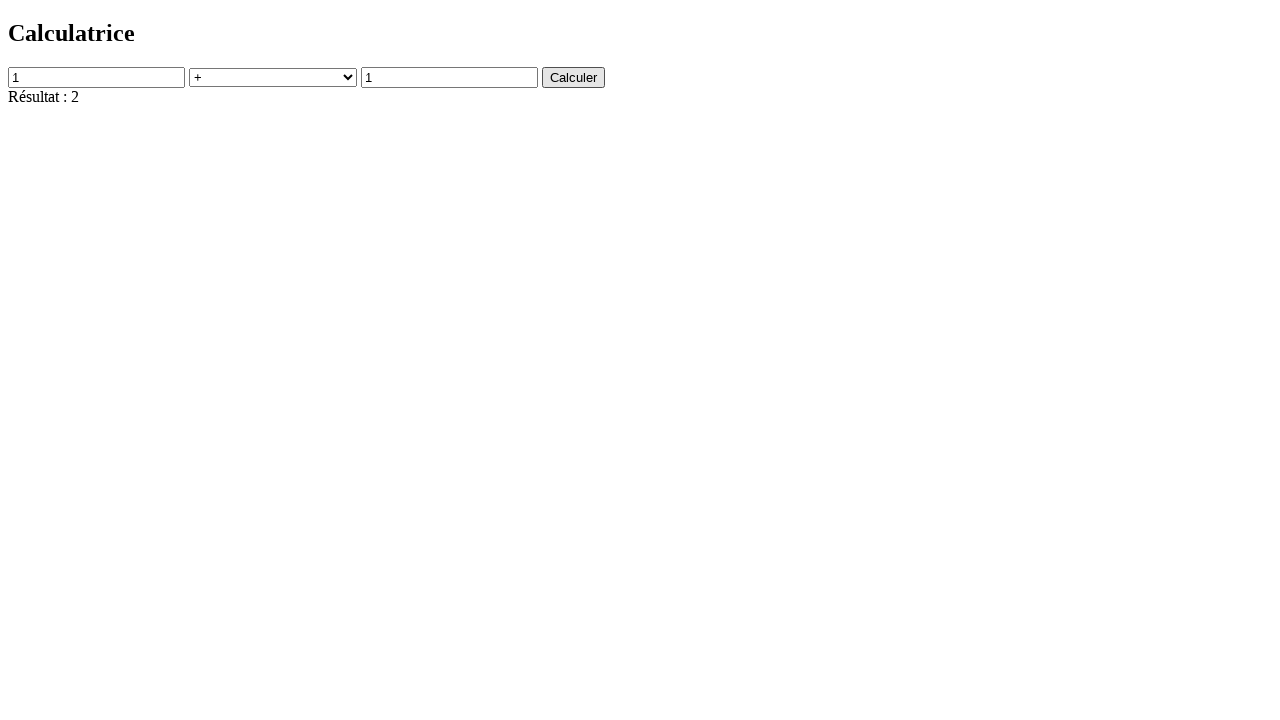